Tests a practice form by filling in a name field with a sample value on a practice webpage.

Starting URL: https://www.letskodeit.com/practice

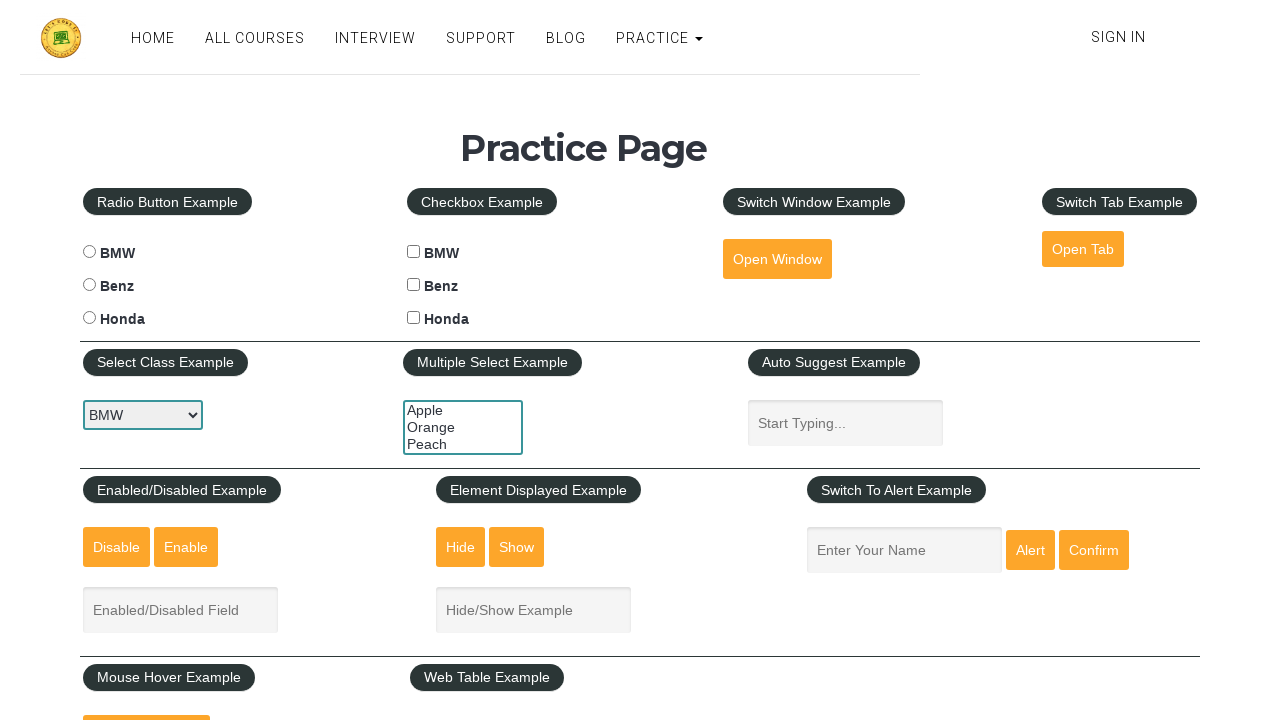

Filled name field with 'Sudheer' on #name
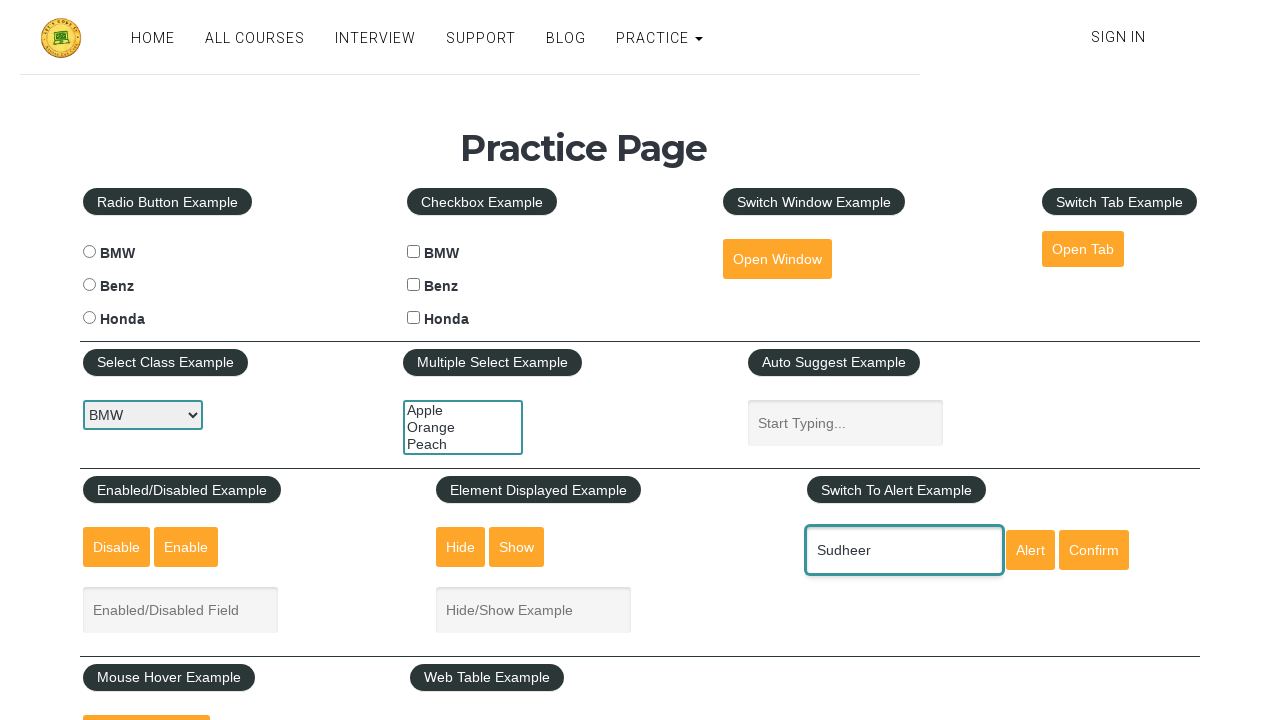

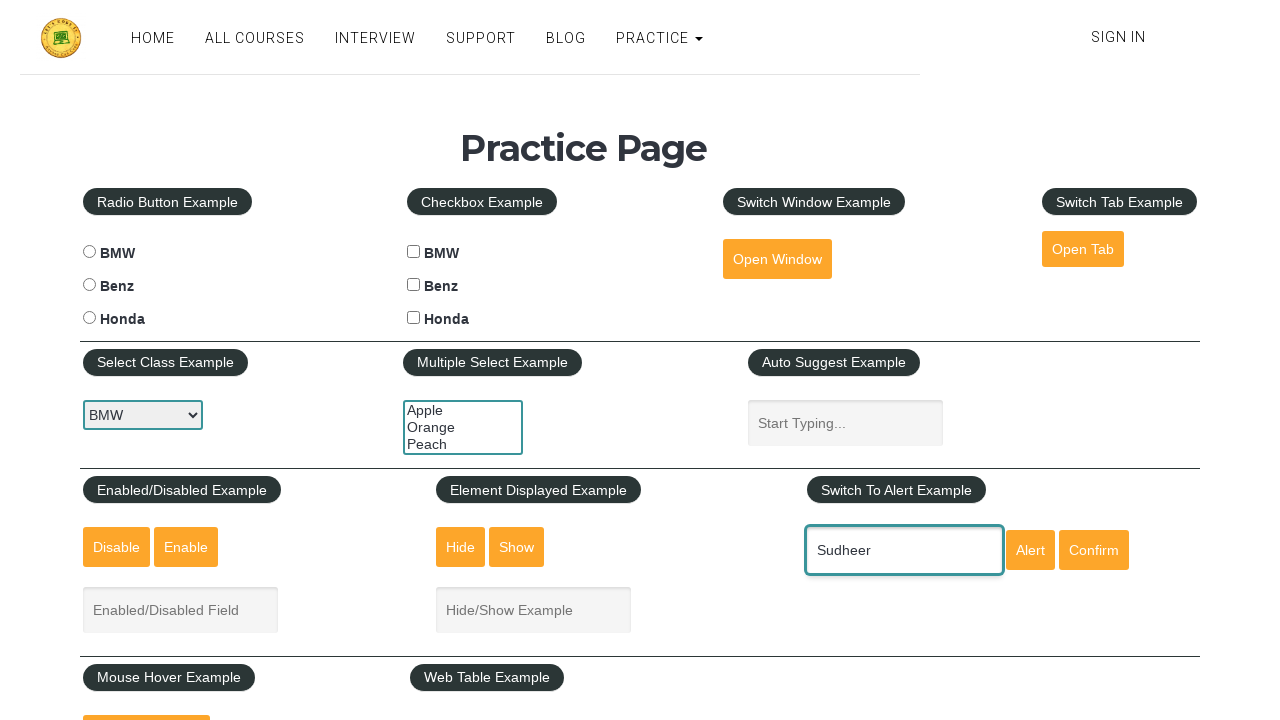